Tests a sign-up form with dynamic attributes by filling username, password, confirm password, and email fields, then submitting the form and verifying the confirmation message appears.

Starting URL: https://v1.training-support.net/selenium/dynamic-attributes

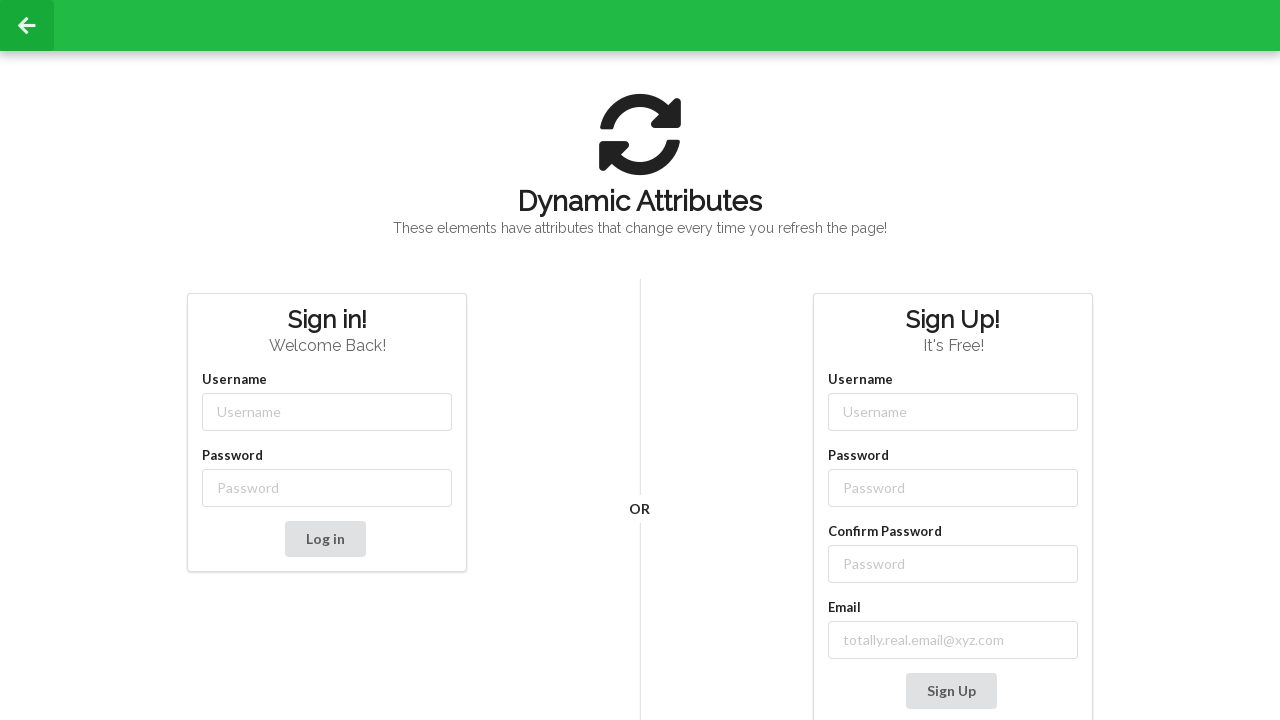

Filled username field with 'testuser847' on input[class*='-username']
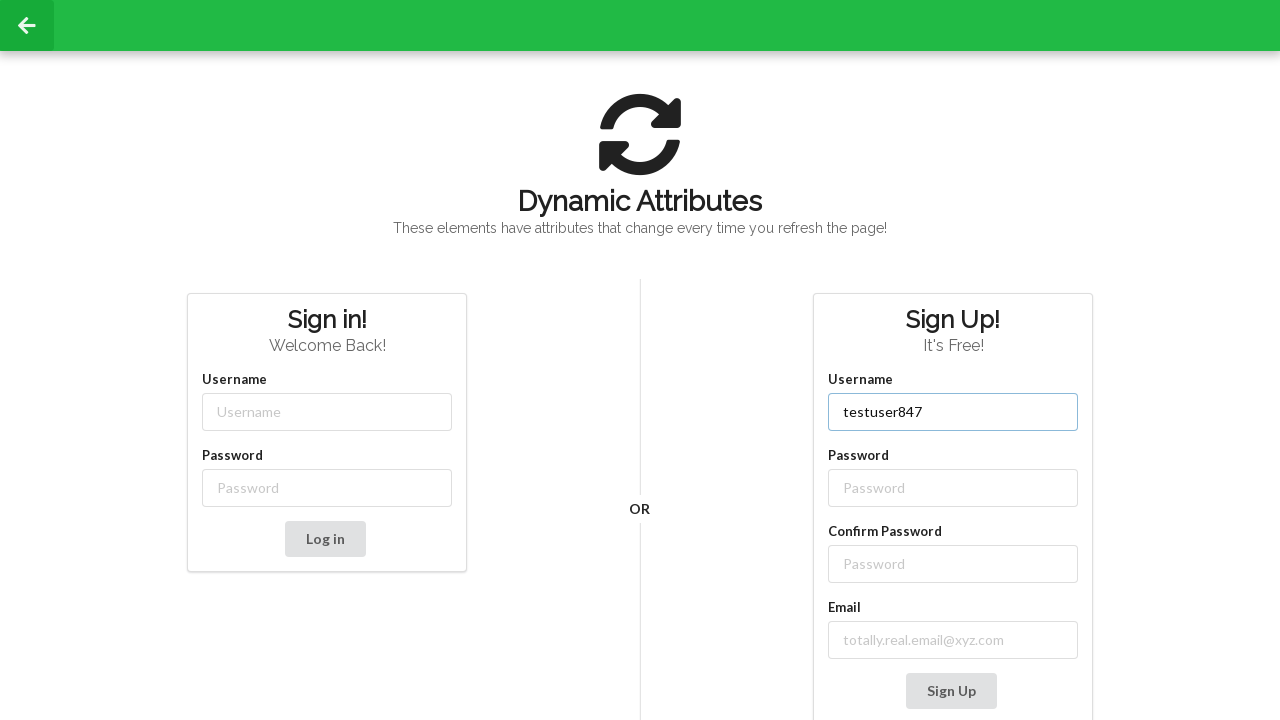

Filled password field with 'SecurePass123' on input[class*='-password']
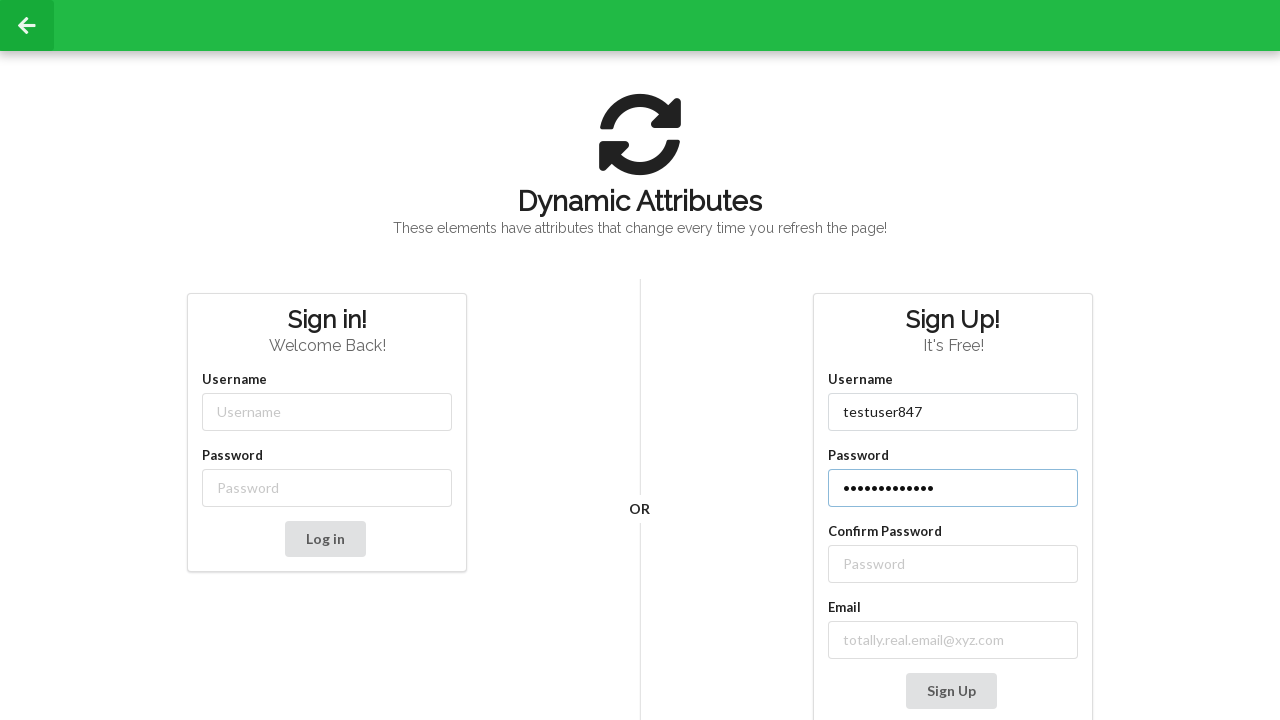

Filled confirm password field with 'SecurePass123' on //label[text()='Confirm Password']/following-sibling::input
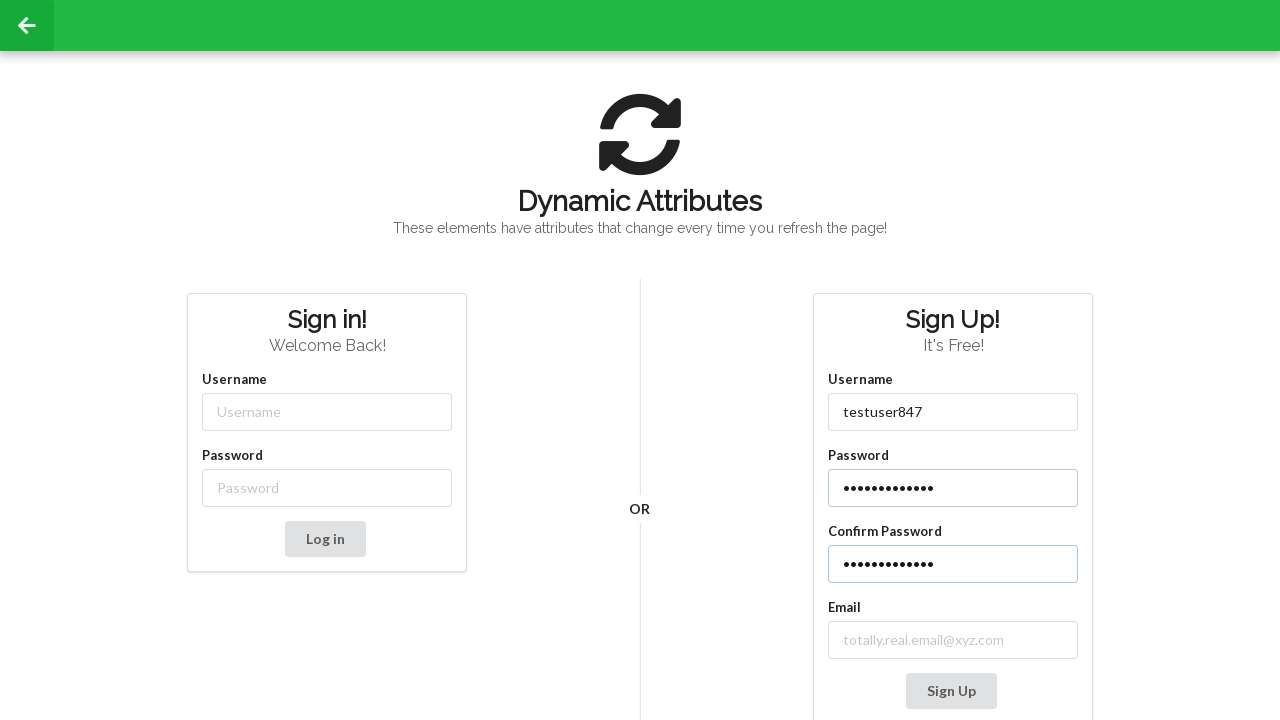

Filled email field with 'testuser847@example.com' on //label[contains(text(), 'mail')]/following-sibling::input
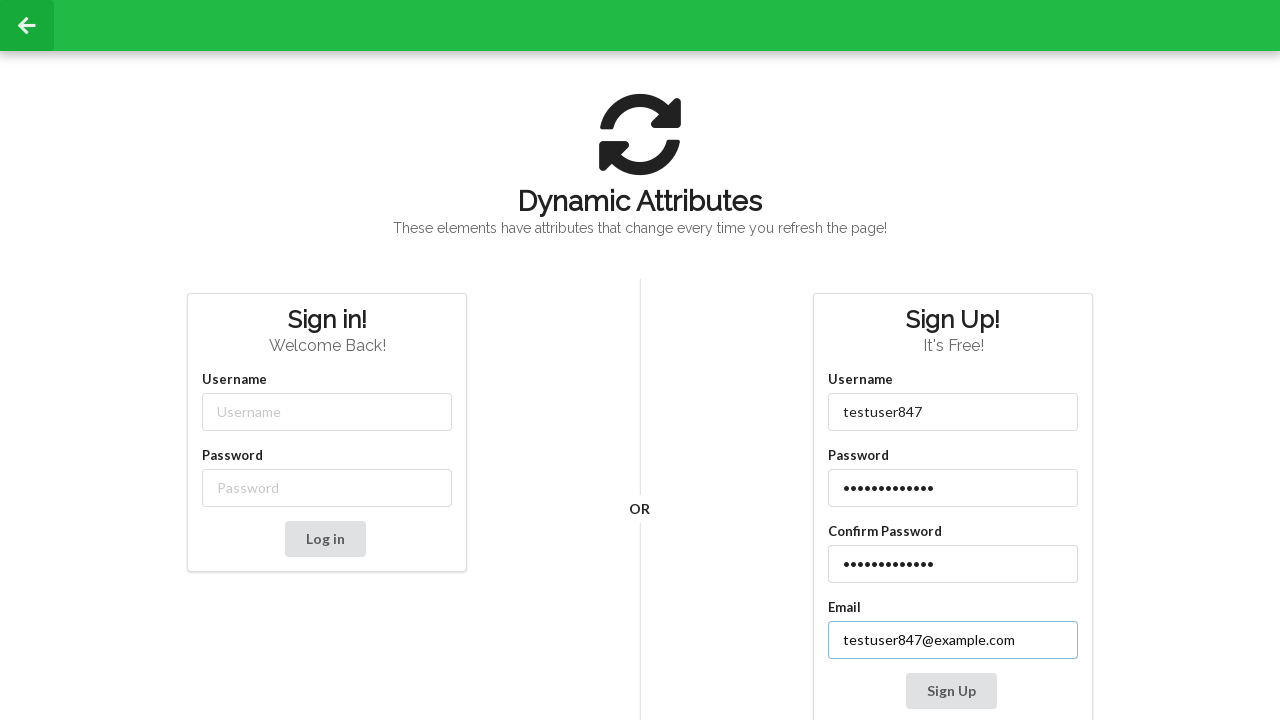

Clicked Sign Up button to submit the form at (951, 691) on xpath=//button[contains(text(), 'Sign Up')]
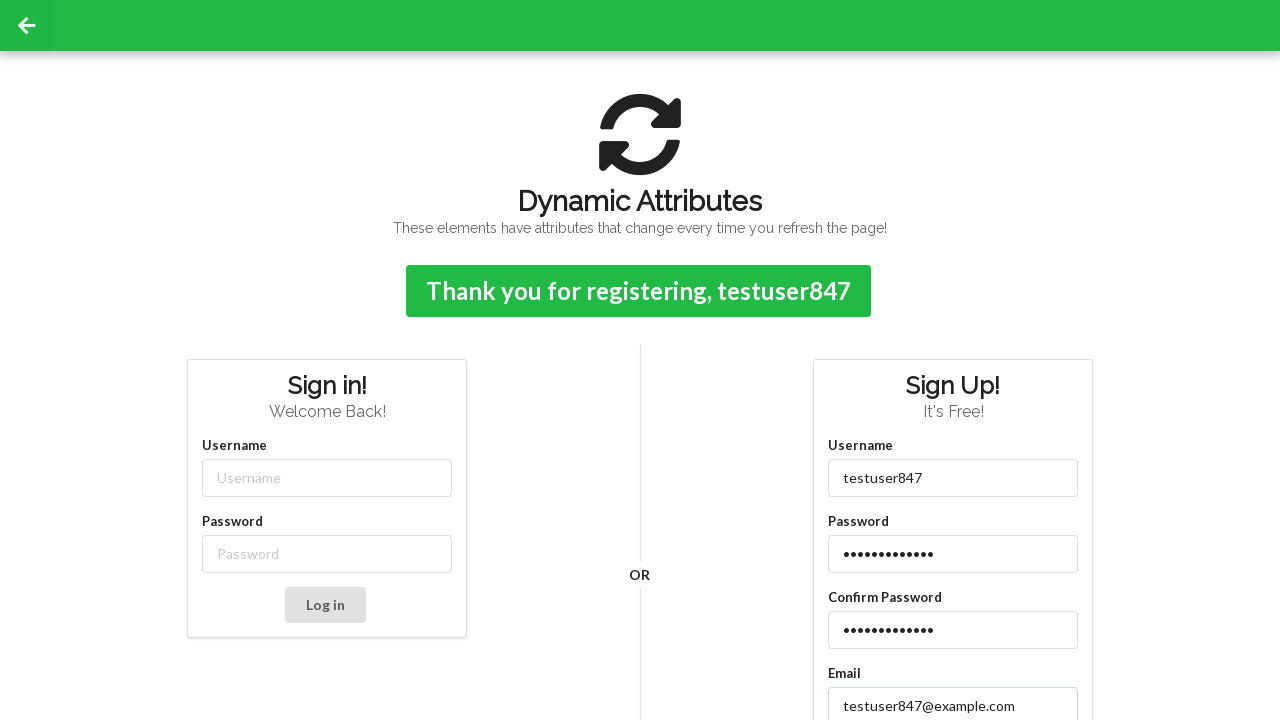

Confirmation message appeared on the page
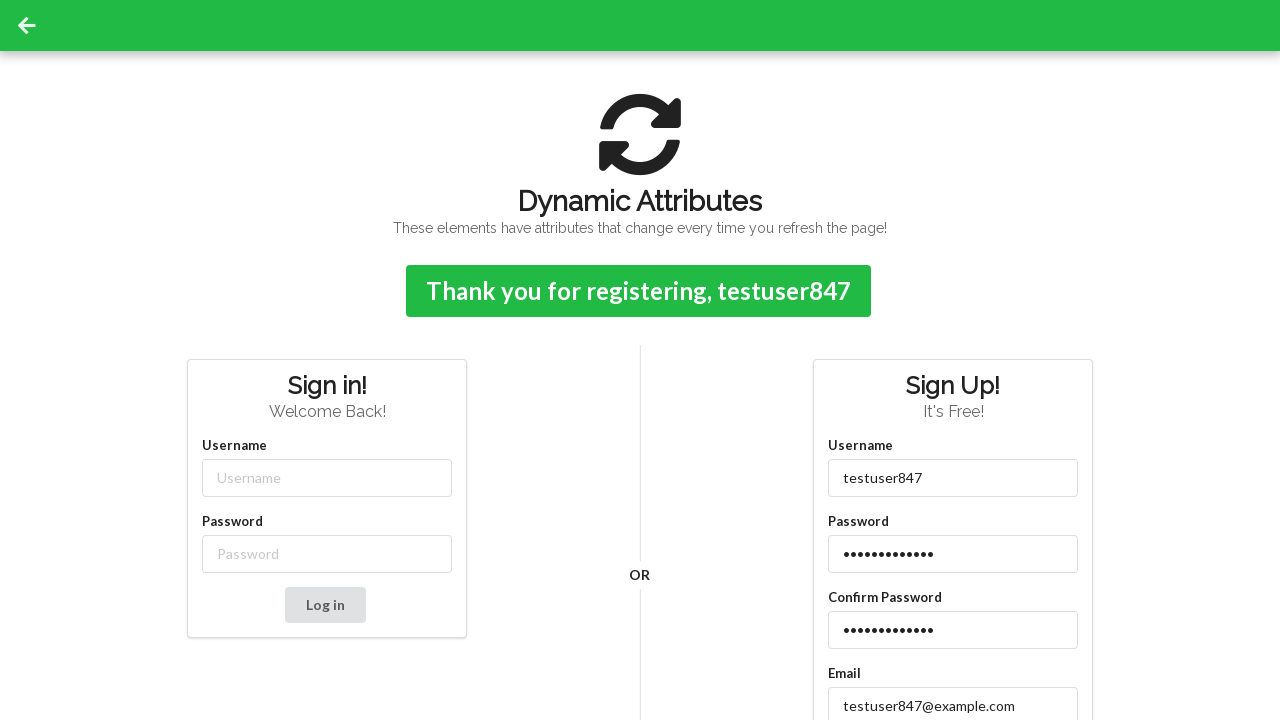

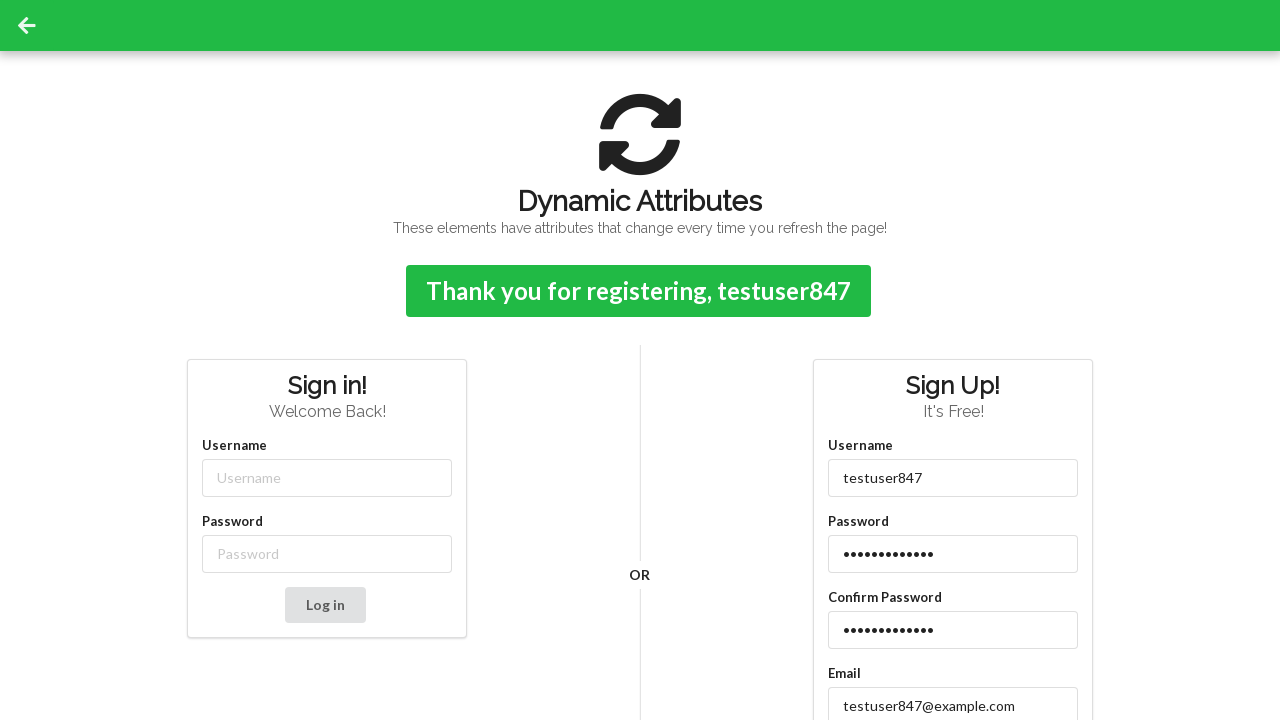